Tests the USDA Soil Data Access query page by entering a SQL query for sand percentage data by state, submitting it, switching to the results window, and verifying that a results table is displayed.

Starting URL: https://sdmdataaccess.nrcs.usda.gov/Query.aspx

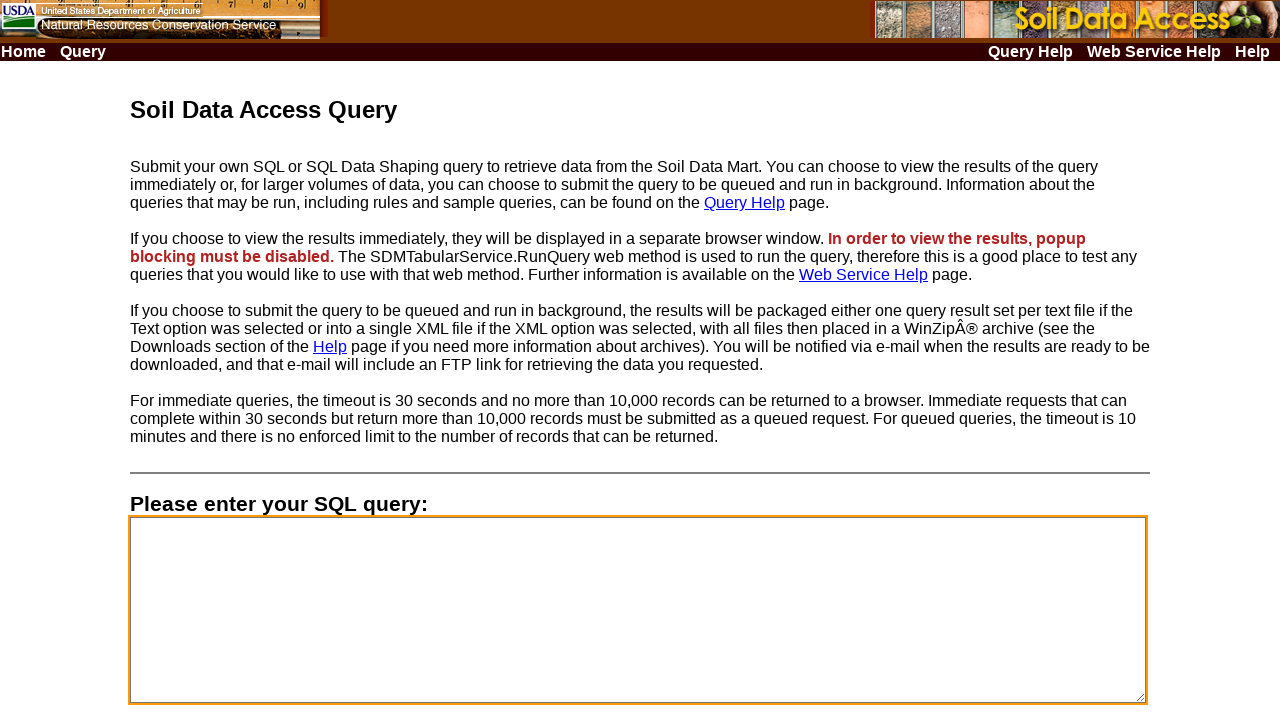

Query input field loaded
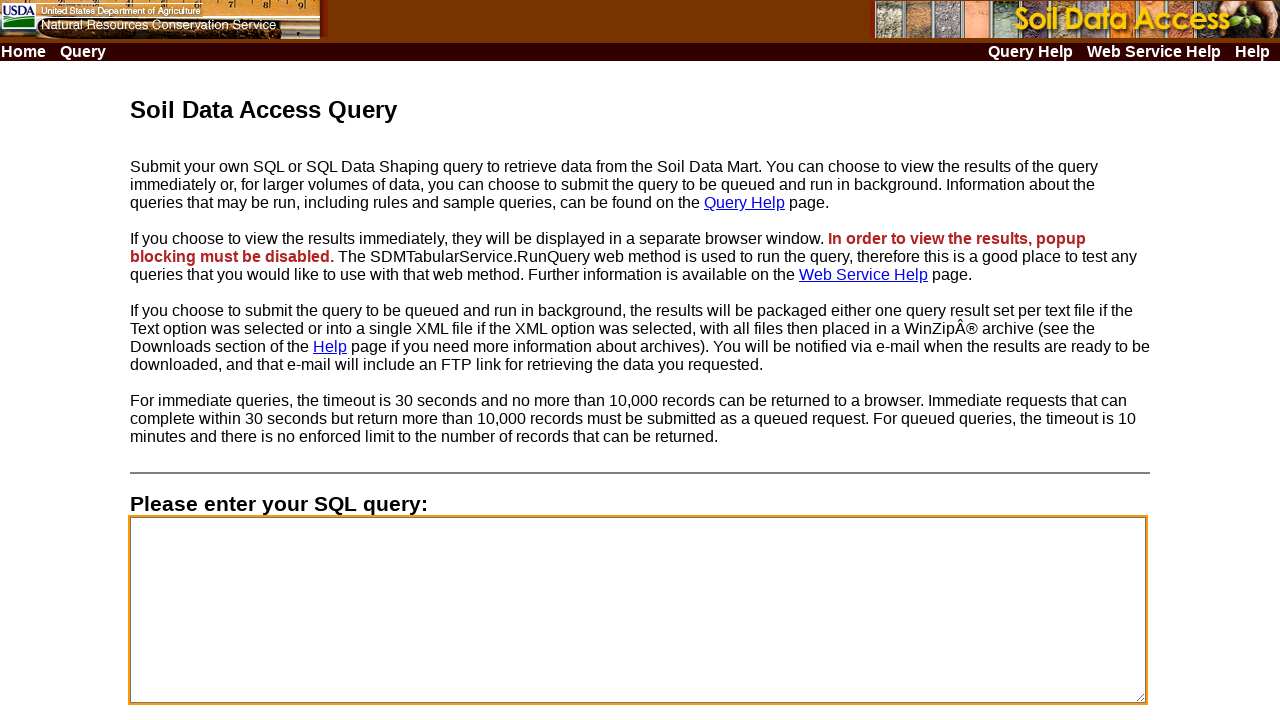

Filled query field with SQL query for sand percentage data by state on #TxtQuery
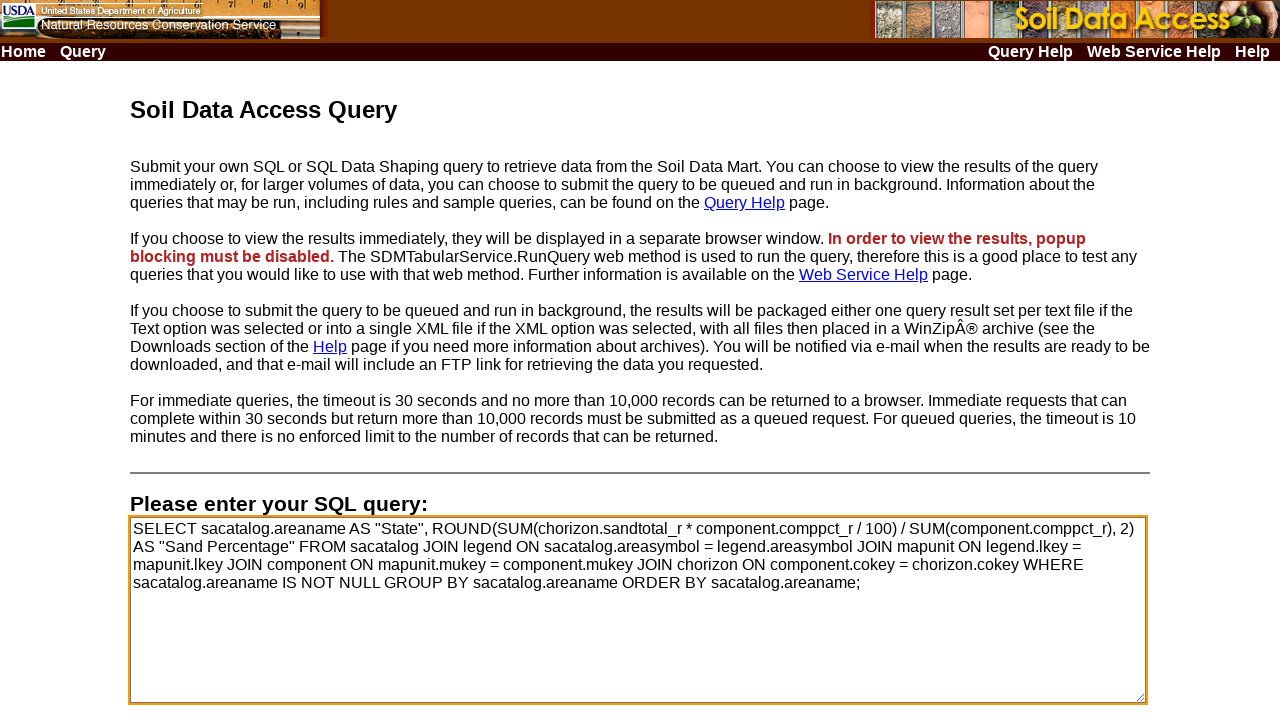

Clicked submit button to execute query at (640, 619) on #BtnSubmit
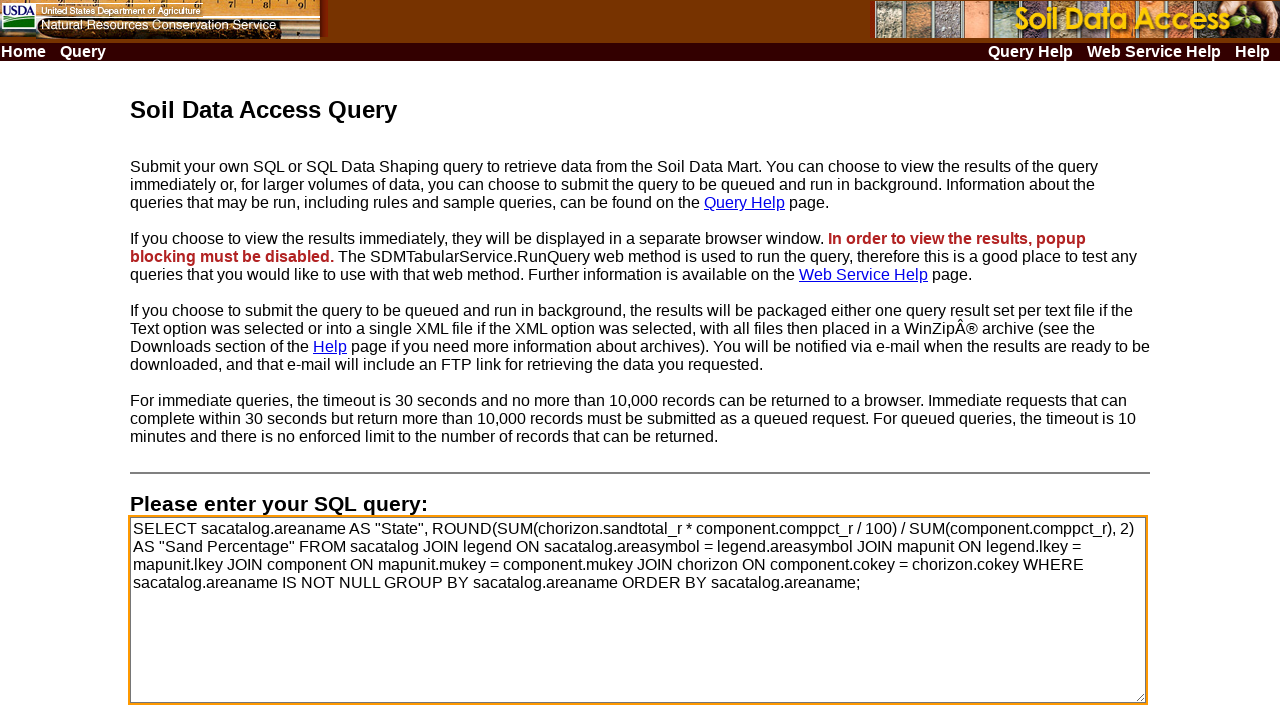

Switched to results window and waited for page load
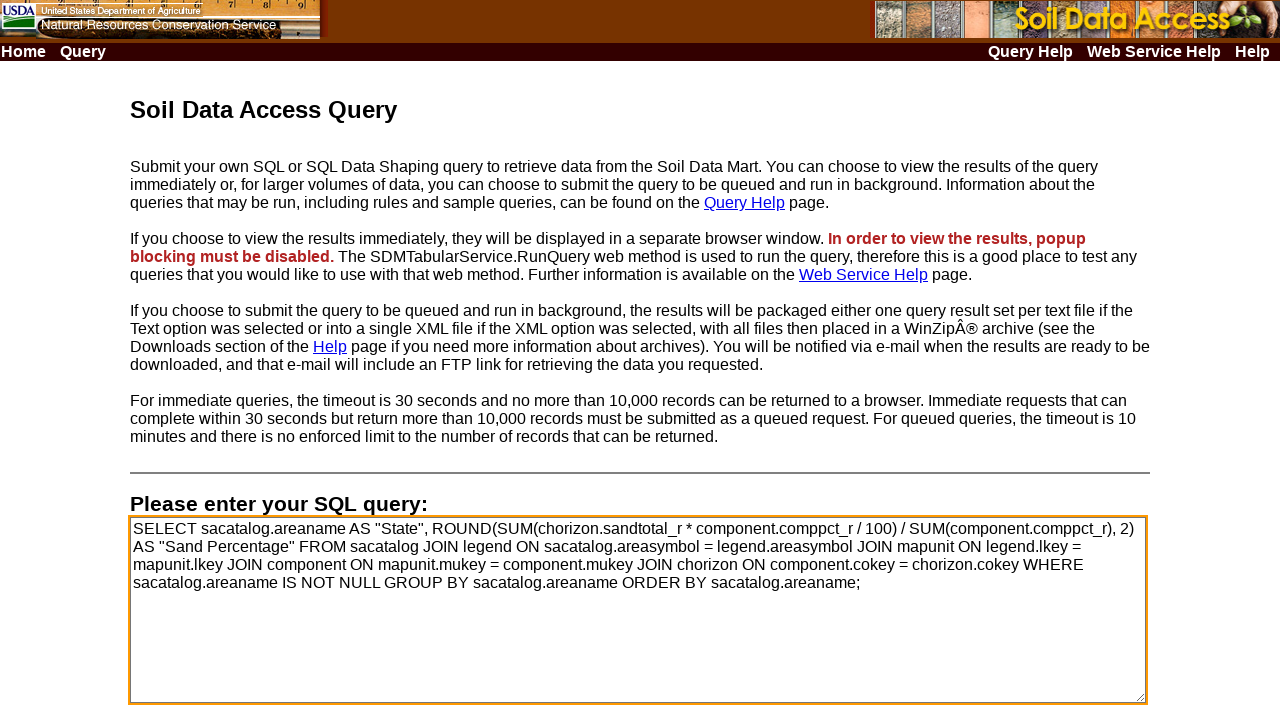

Results table loaded and verified
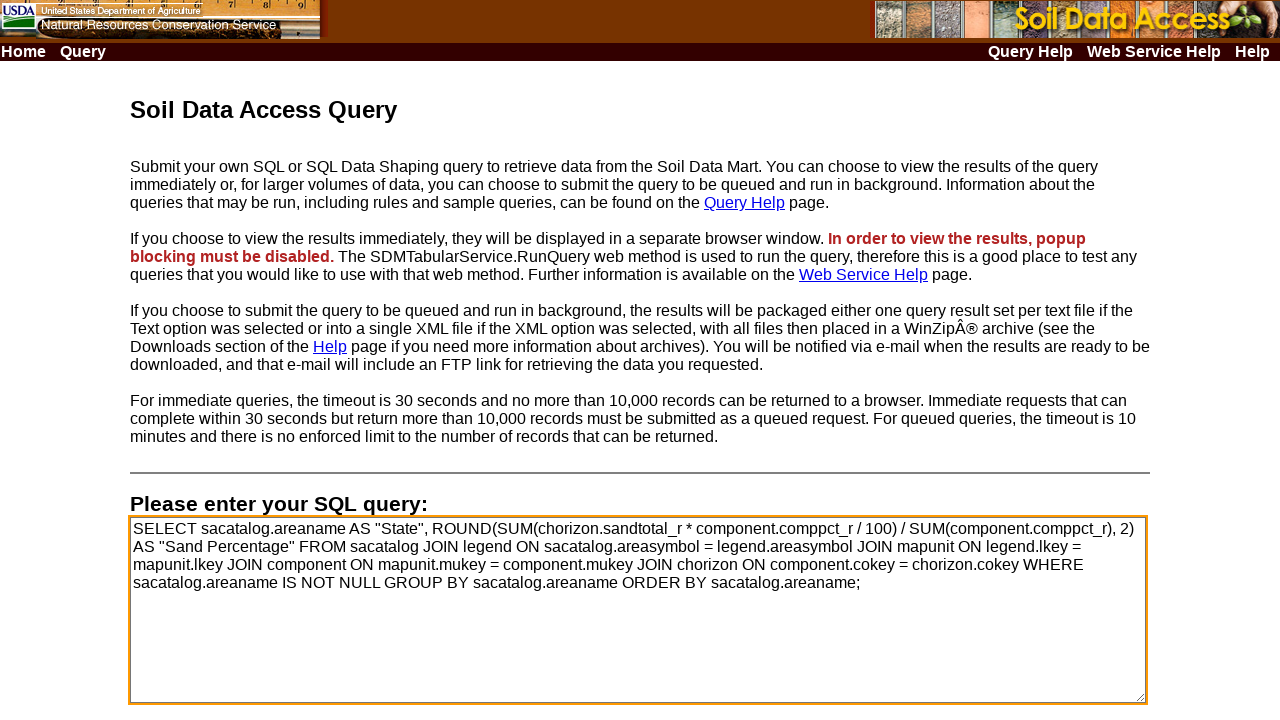

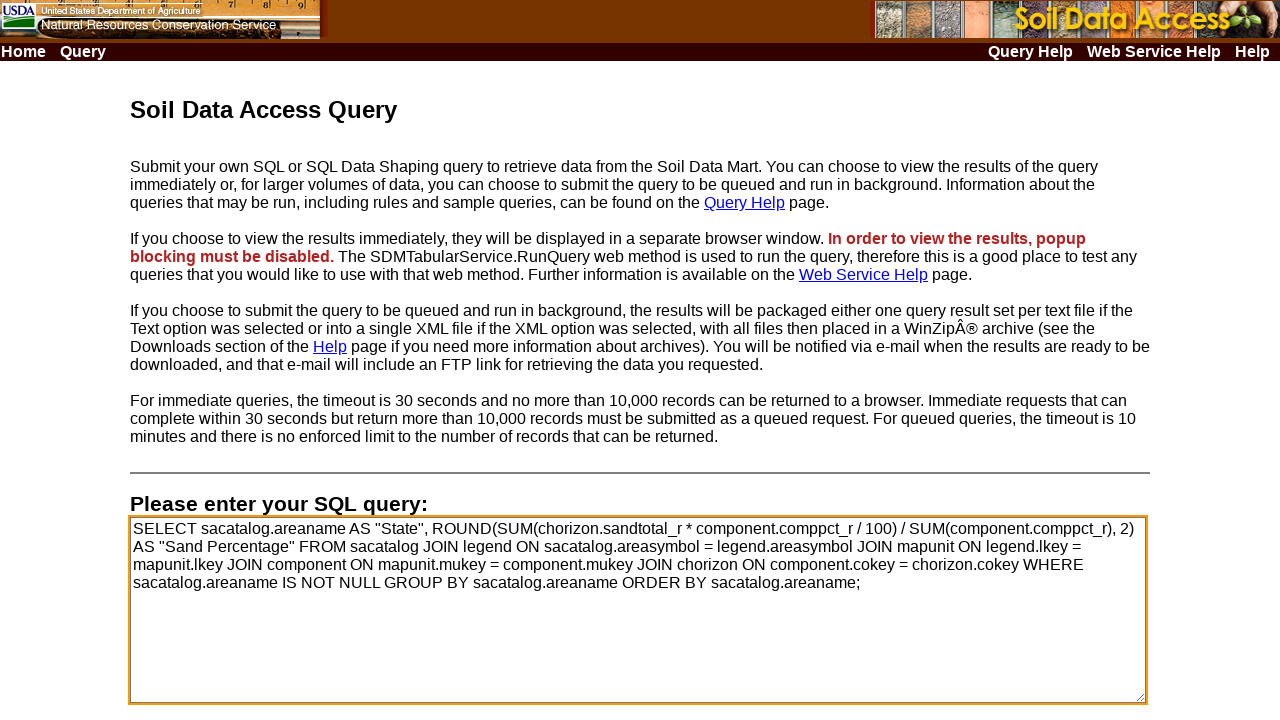